Tests form interaction on a registration page by selecting gender radio button and date of birth dropdowns

Starting URL: http://demo.automationtesting.in/Register.html

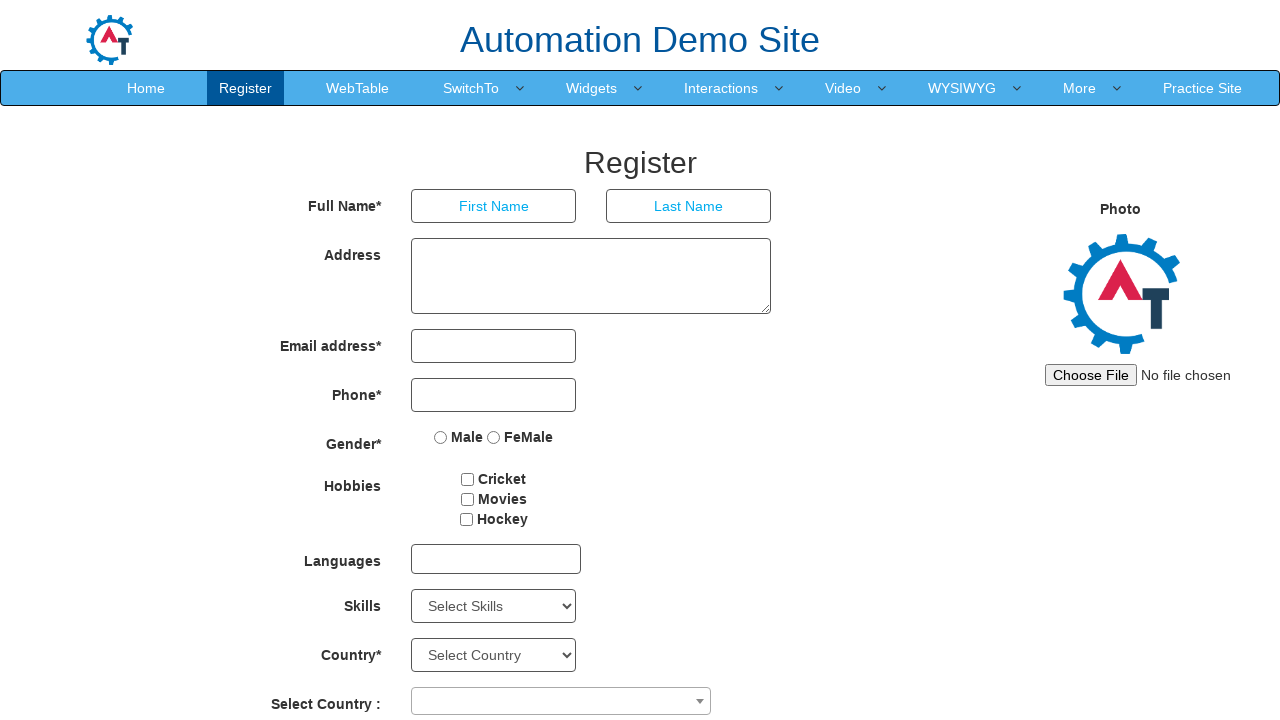

Clicked Female radio button at (494, 437) on xpath=//input[@name='radiooptions' and @value='FeMale']
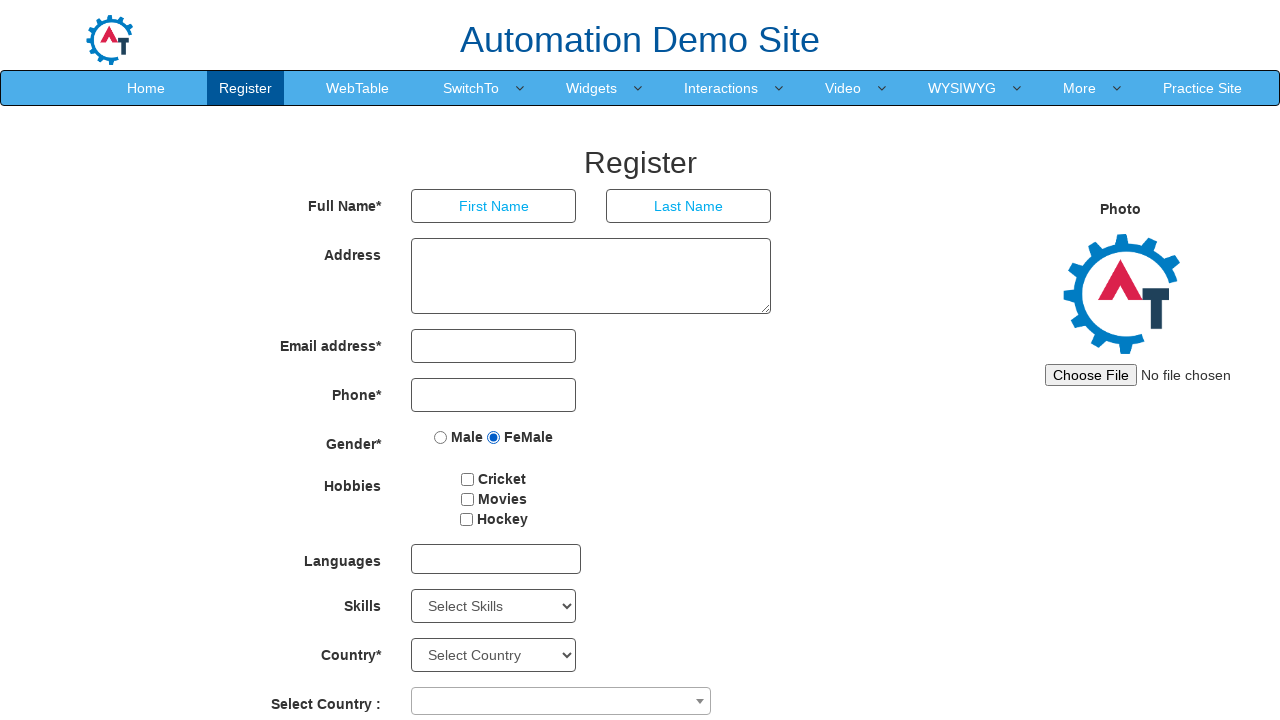

Selected year 1921 from year dropdown on //*[@placeholder='Year']
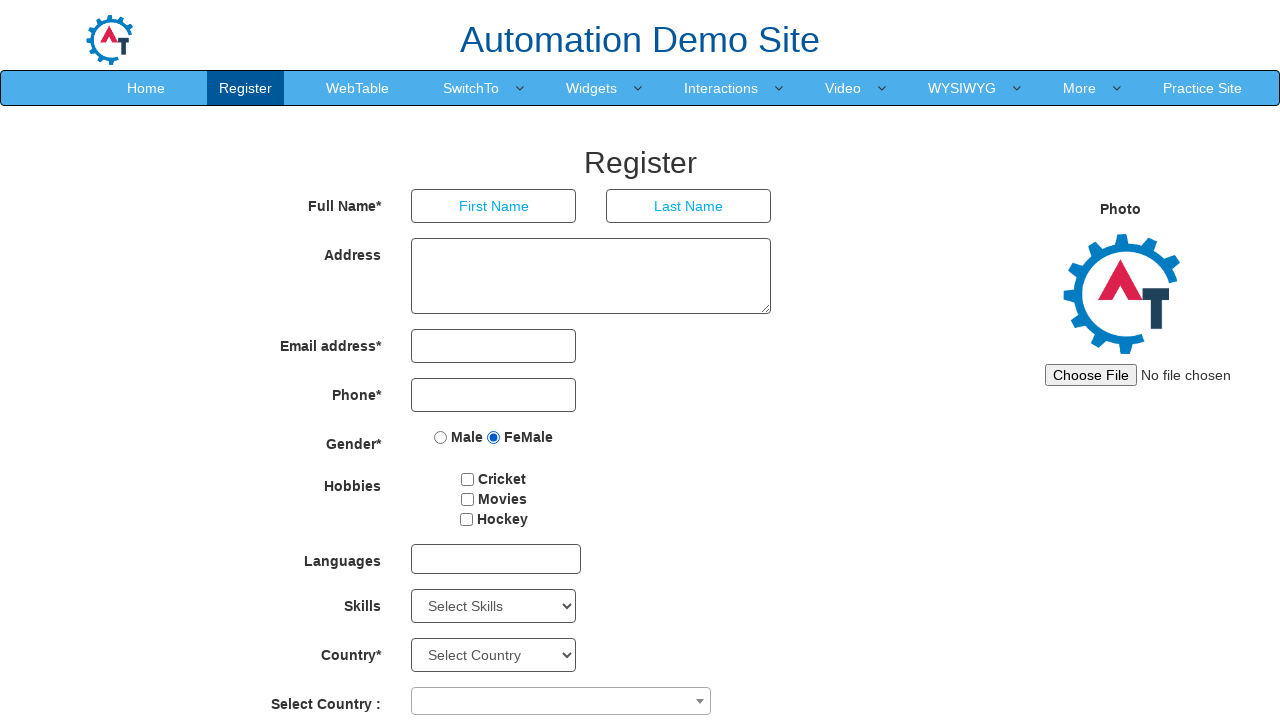

Selected March from month dropdown on //*[@placeholder='Month']
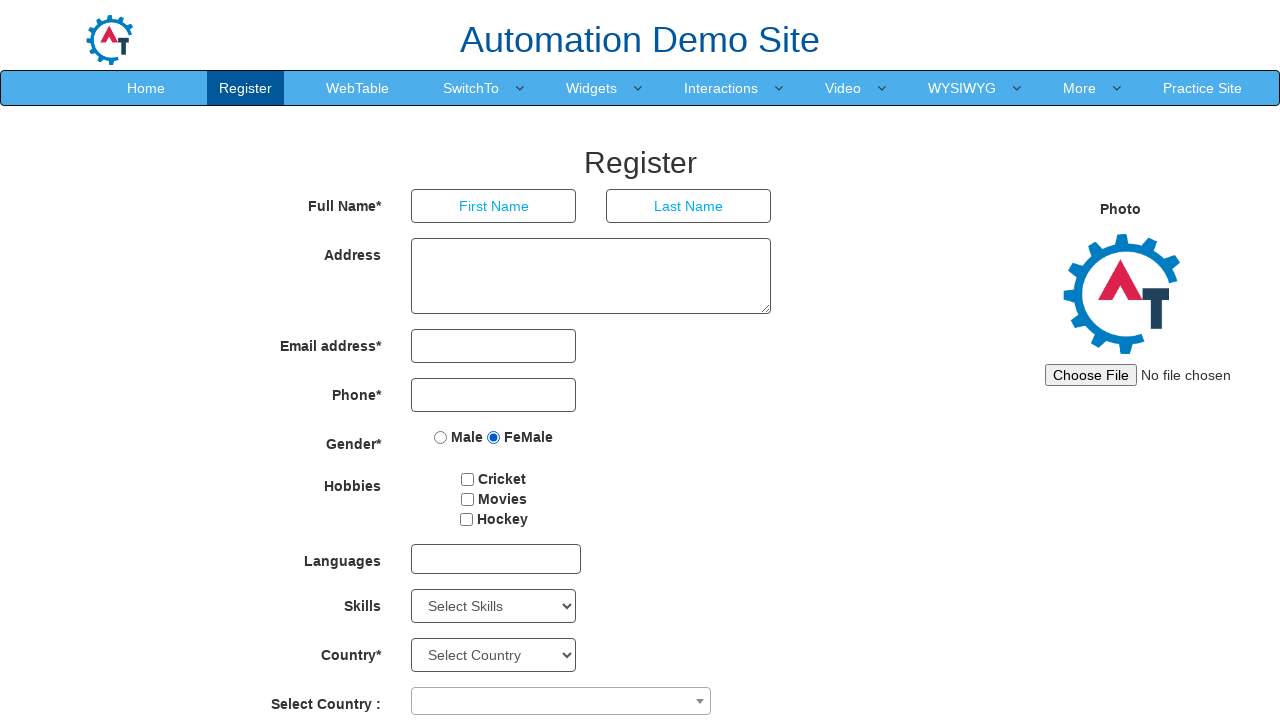

Selected day 28 from day dropdown on //*[@placeholder='Day']
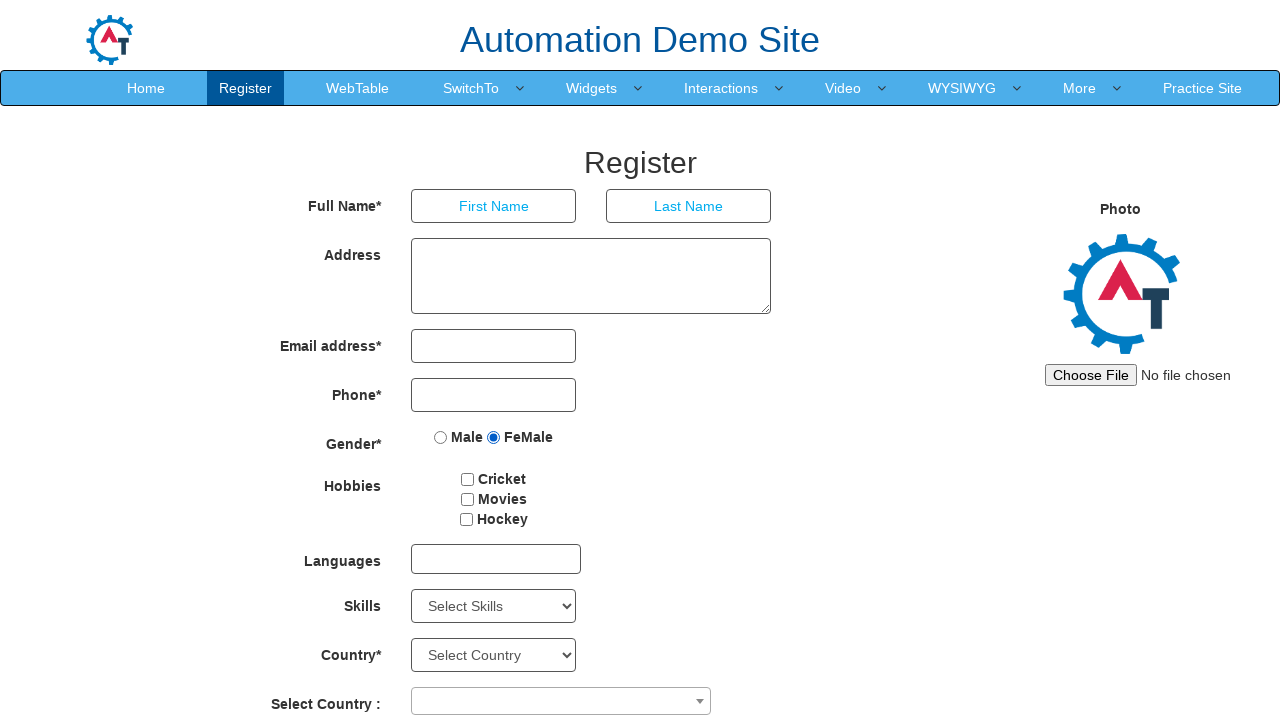

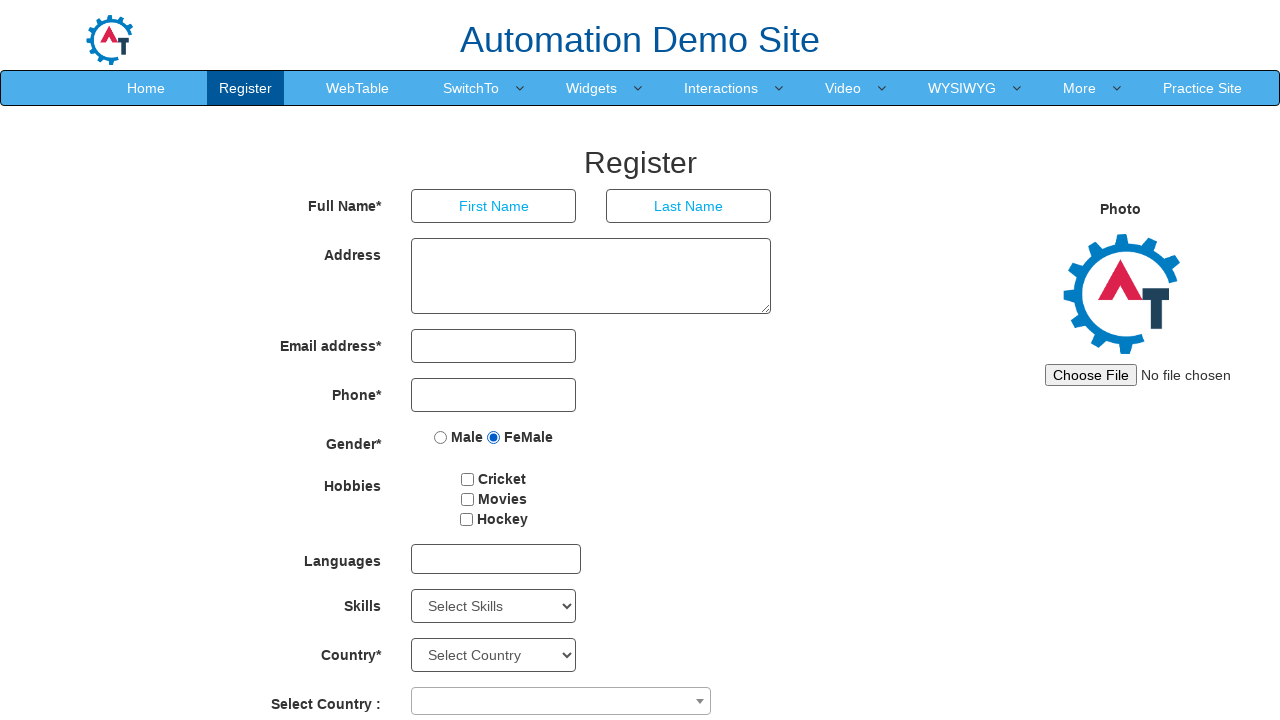